Tests Python.org search functionality by entering "pycon" in the search box and verifying results are displayed

Starting URL: http://www.python.org

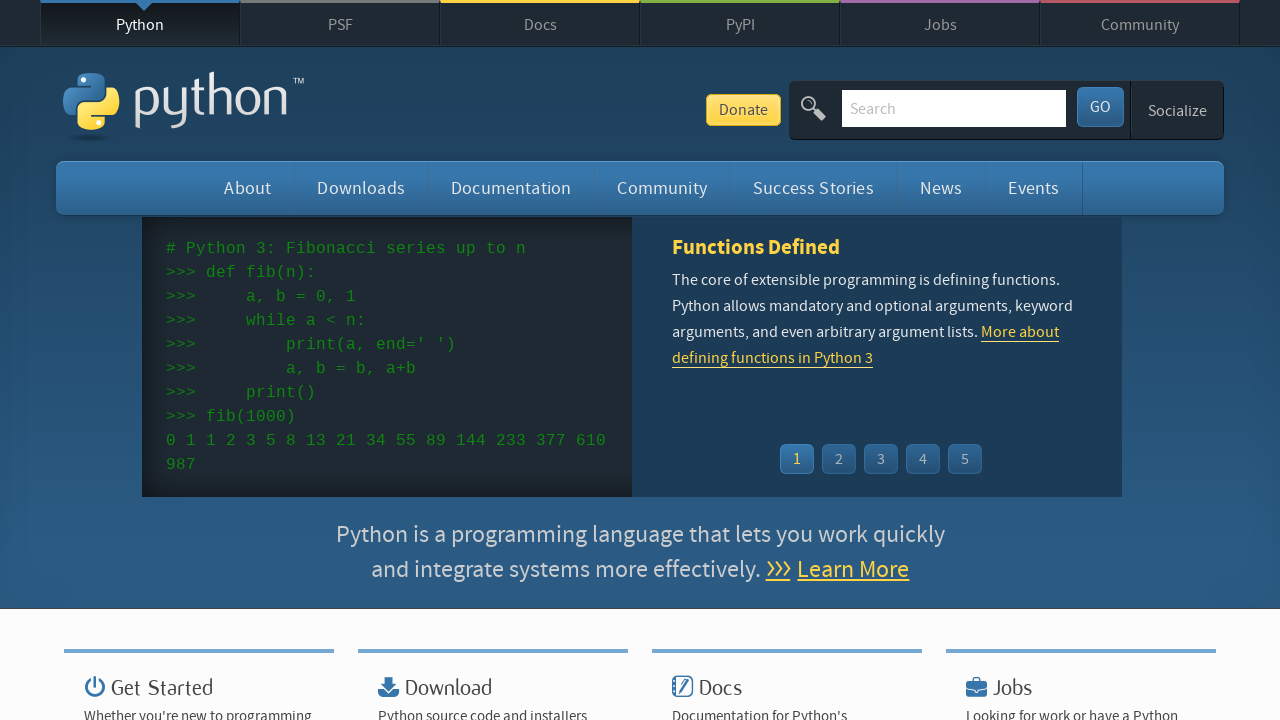

Cleared the search input field on input[name='q']
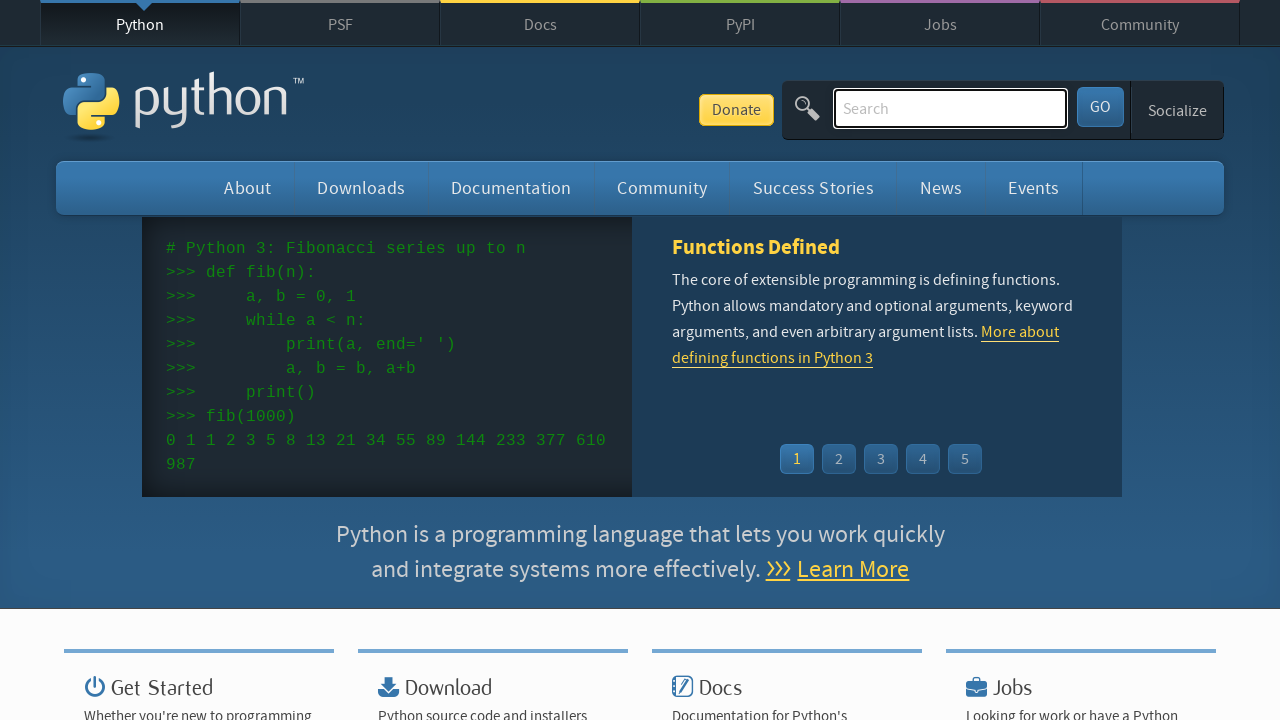

Typed 'pycon' into the search field on input[name='q']
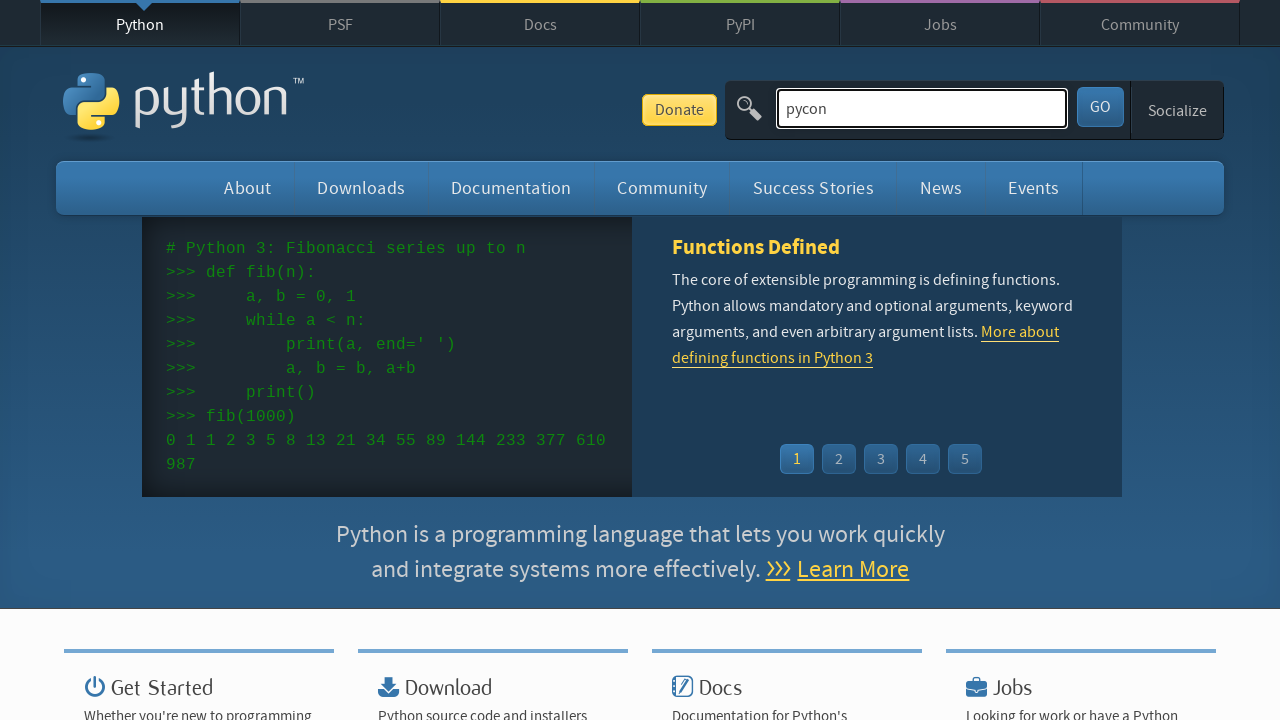

Pressed Enter to submit search query on input[name='q']
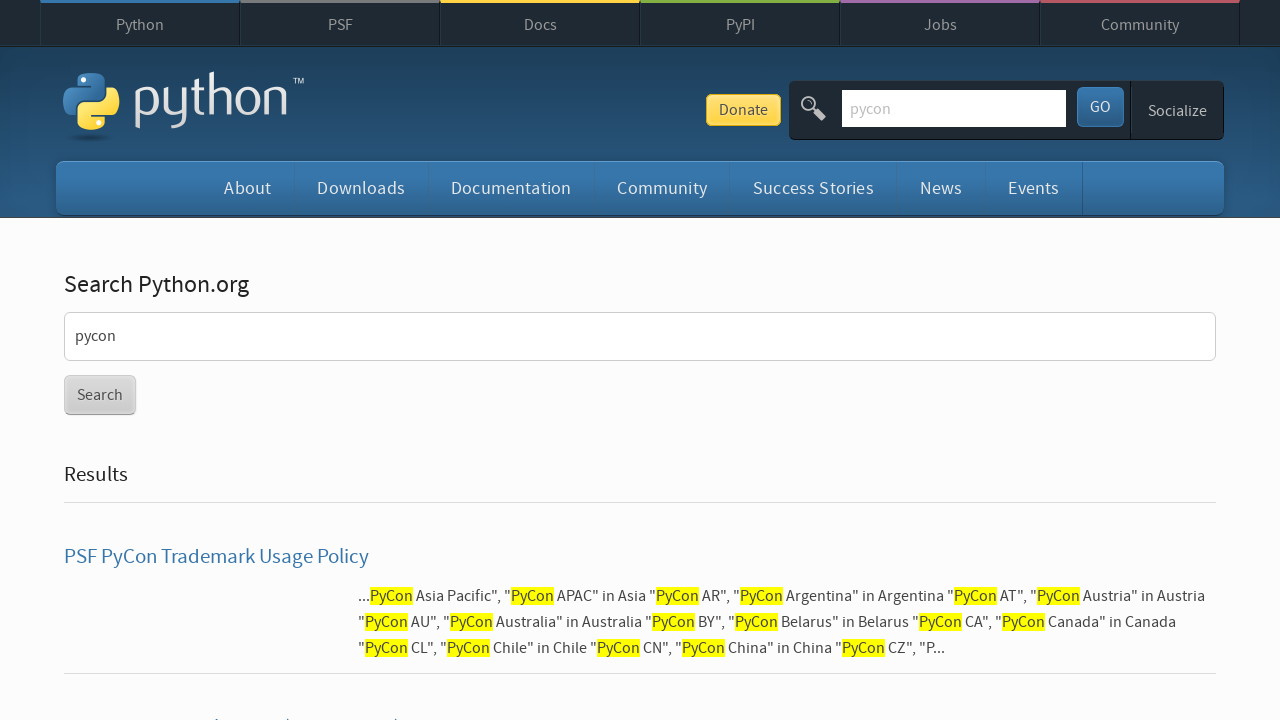

Waited for page to load (networkidle)
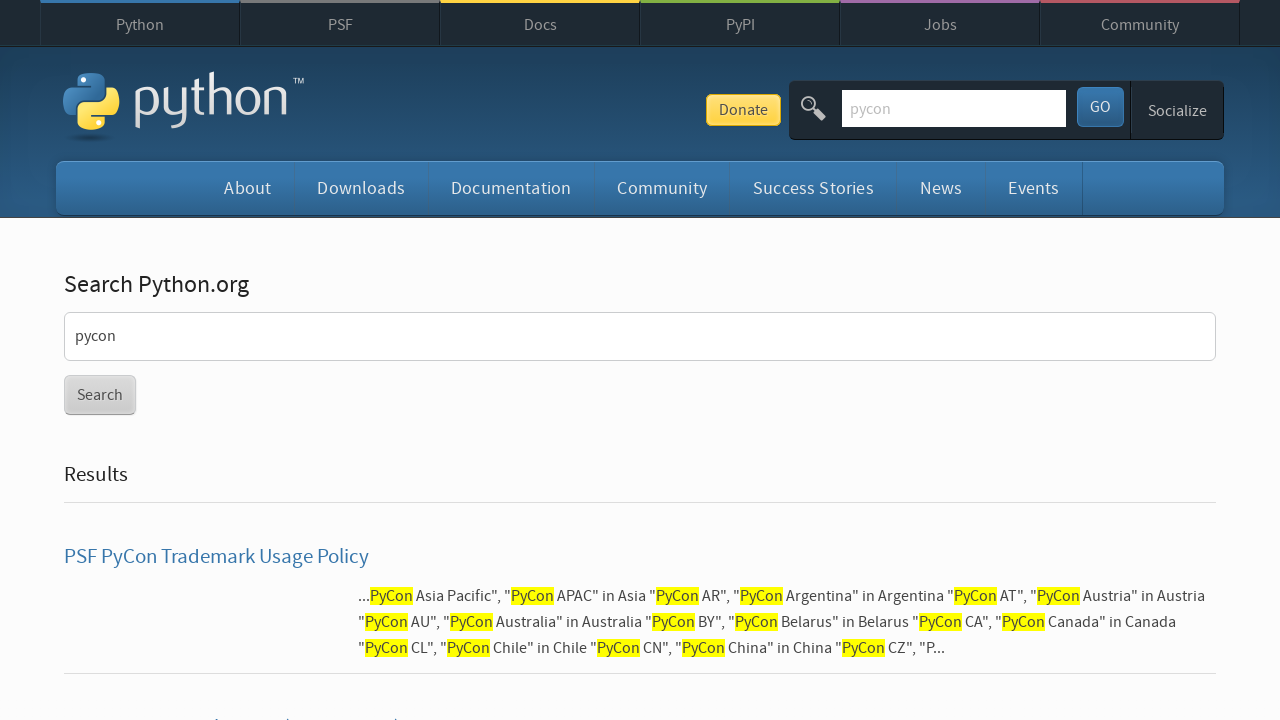

Verified search results are displayed (no 'No results found' message)
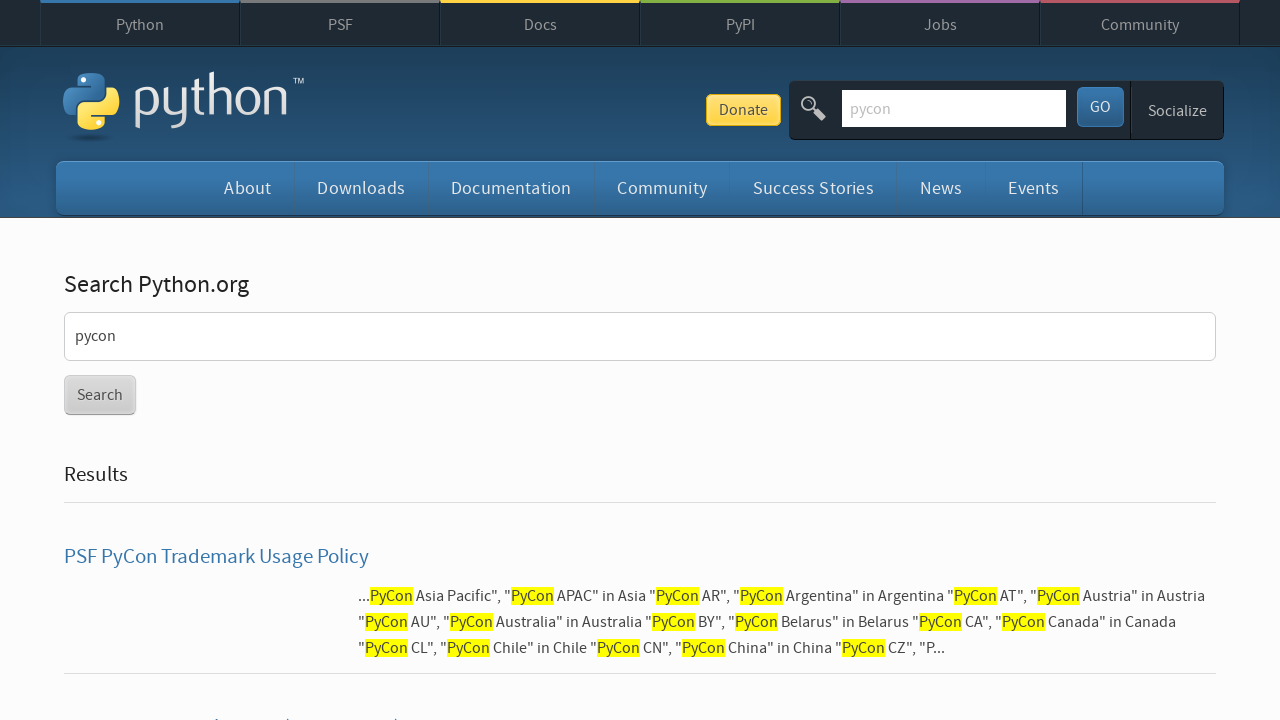

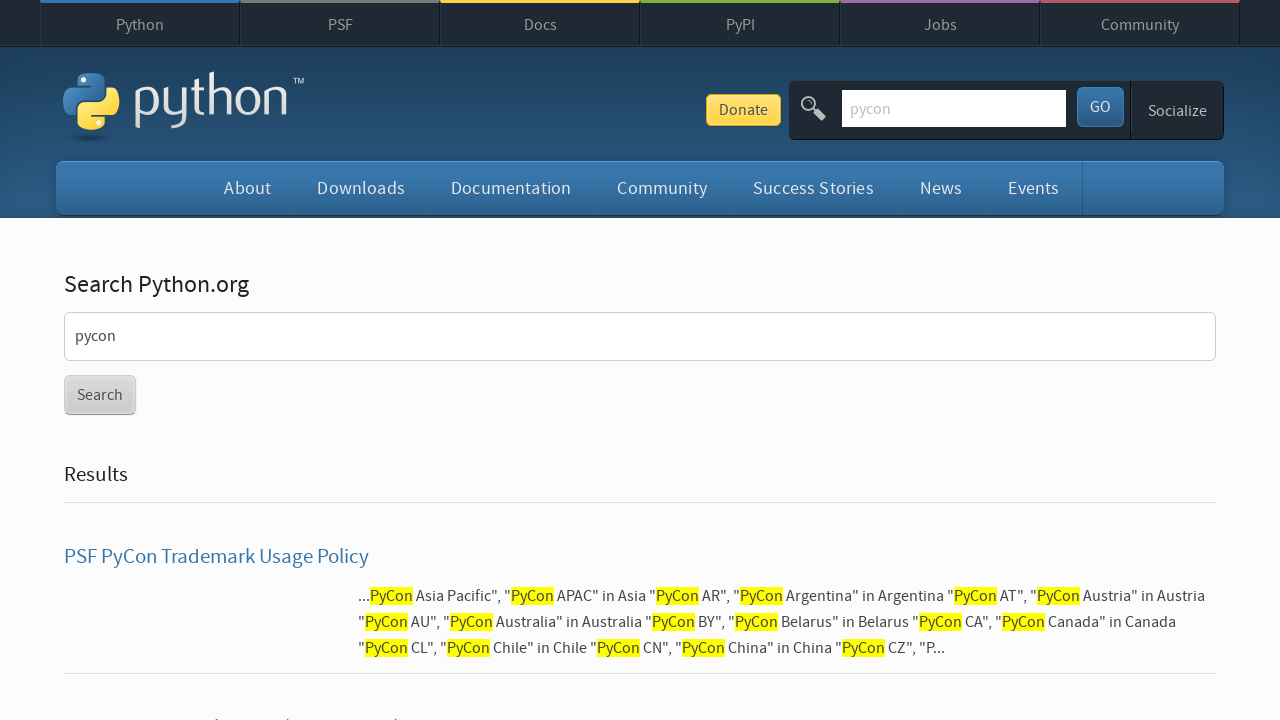